Tests that clicking the Email column header sorts the table data alphabetically in ascending order.

Starting URL: http://the-internet.herokuapp.com/tables

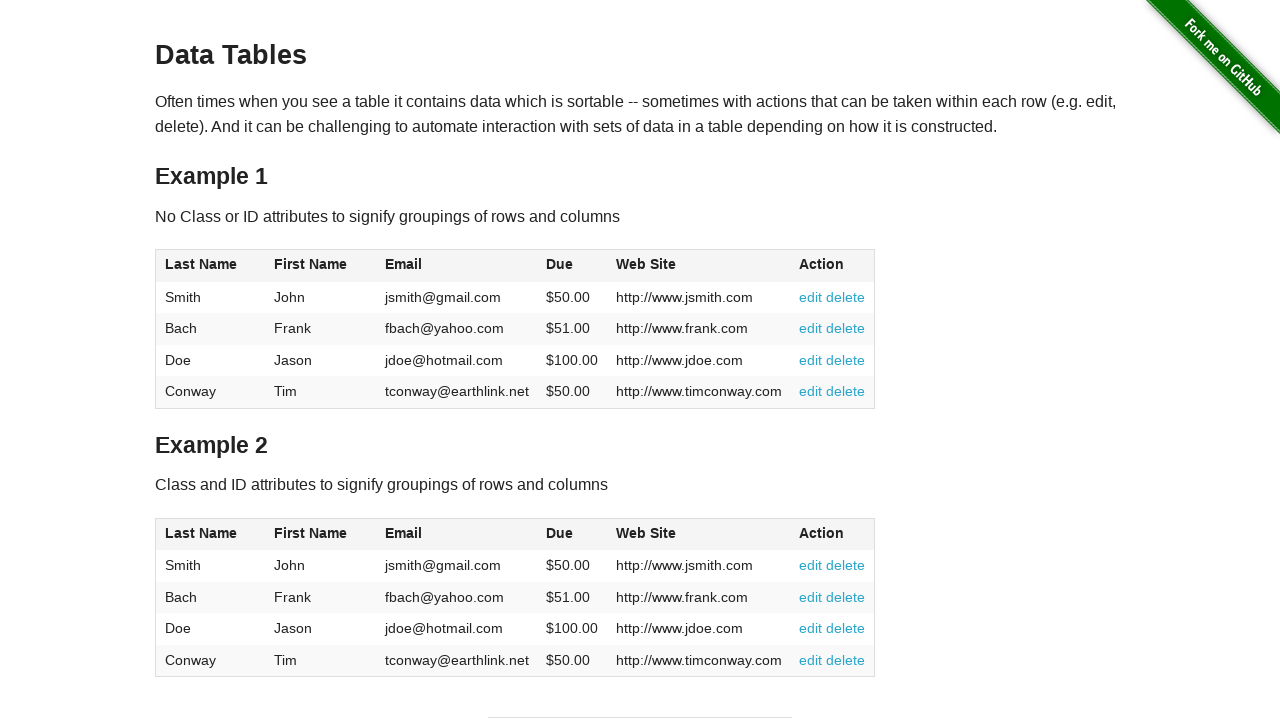

Clicked Email column header to sort in ascending order at (457, 266) on #table1 thead tr th:nth-of-type(3)
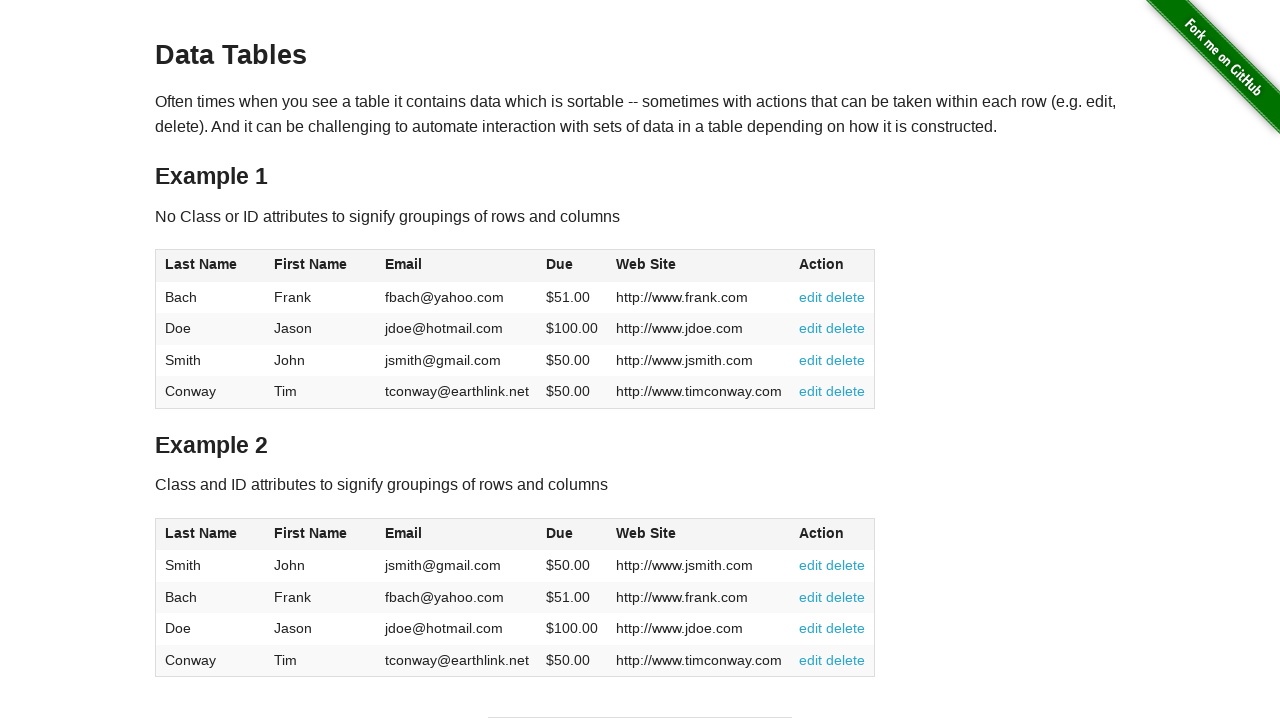

Table sorted and Email column data is present
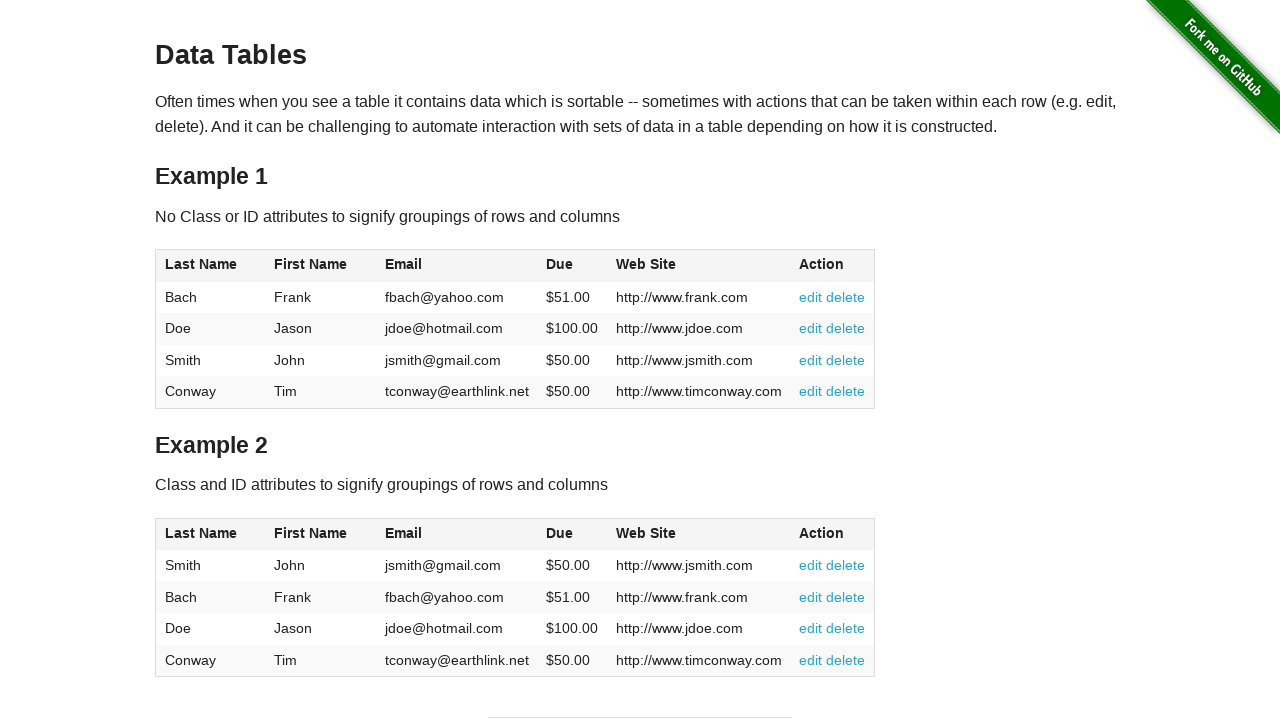

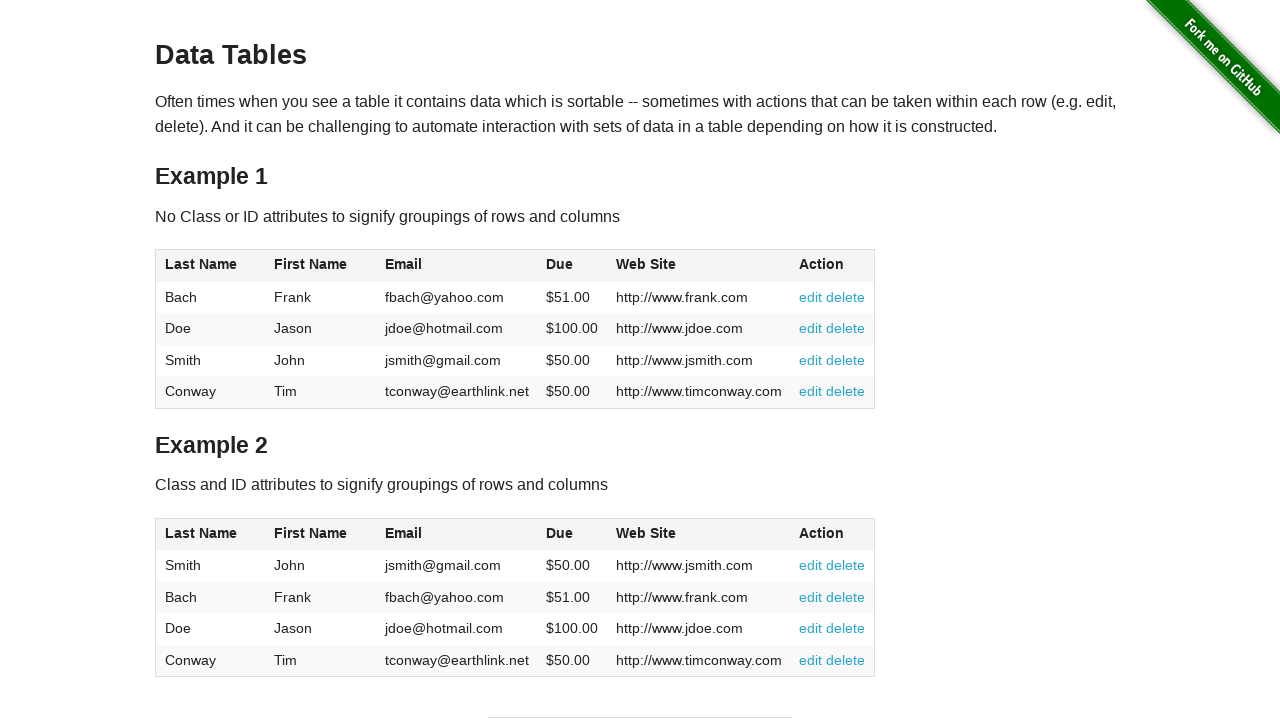